Tests navigation to the Contacts page by hovering over the "About us" menu and clicking the "Contacts" link

Starting URL: https://www.simbirsoft.com/

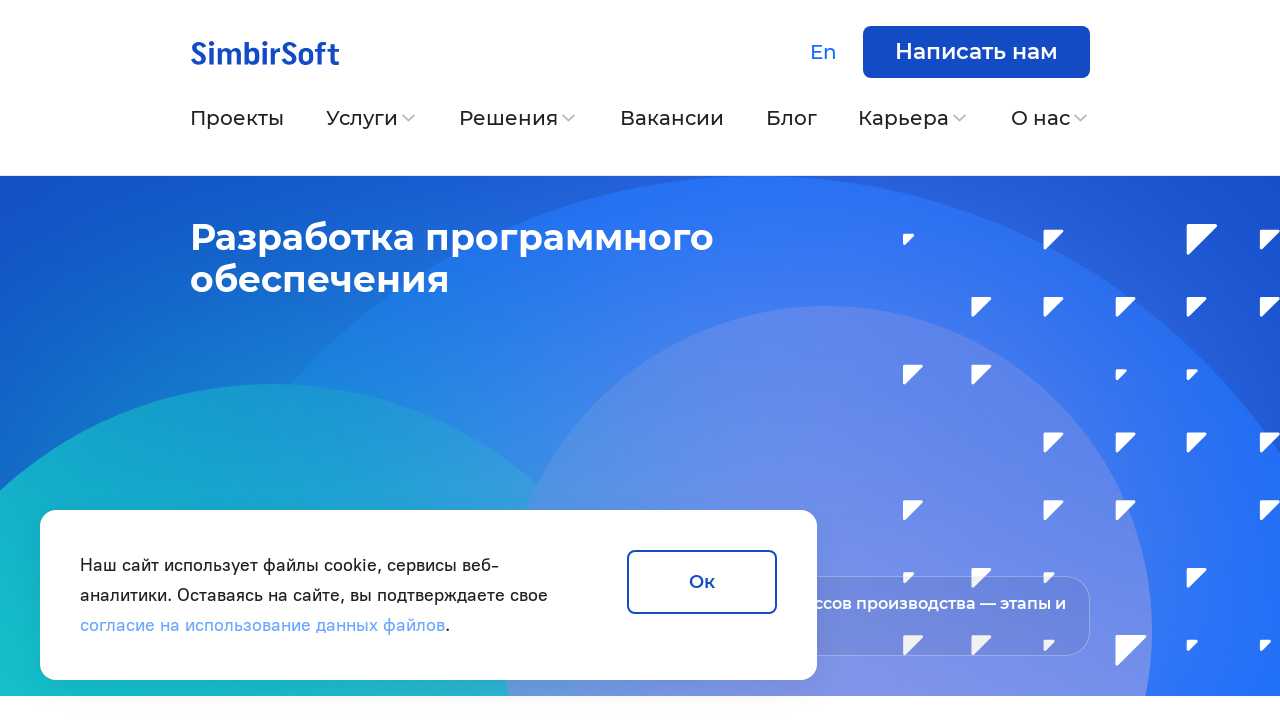

Hovered over 'About us' navigation menu at (1050, 118) on xpath=//*[contains(@class,'gh-nav-item--about')]
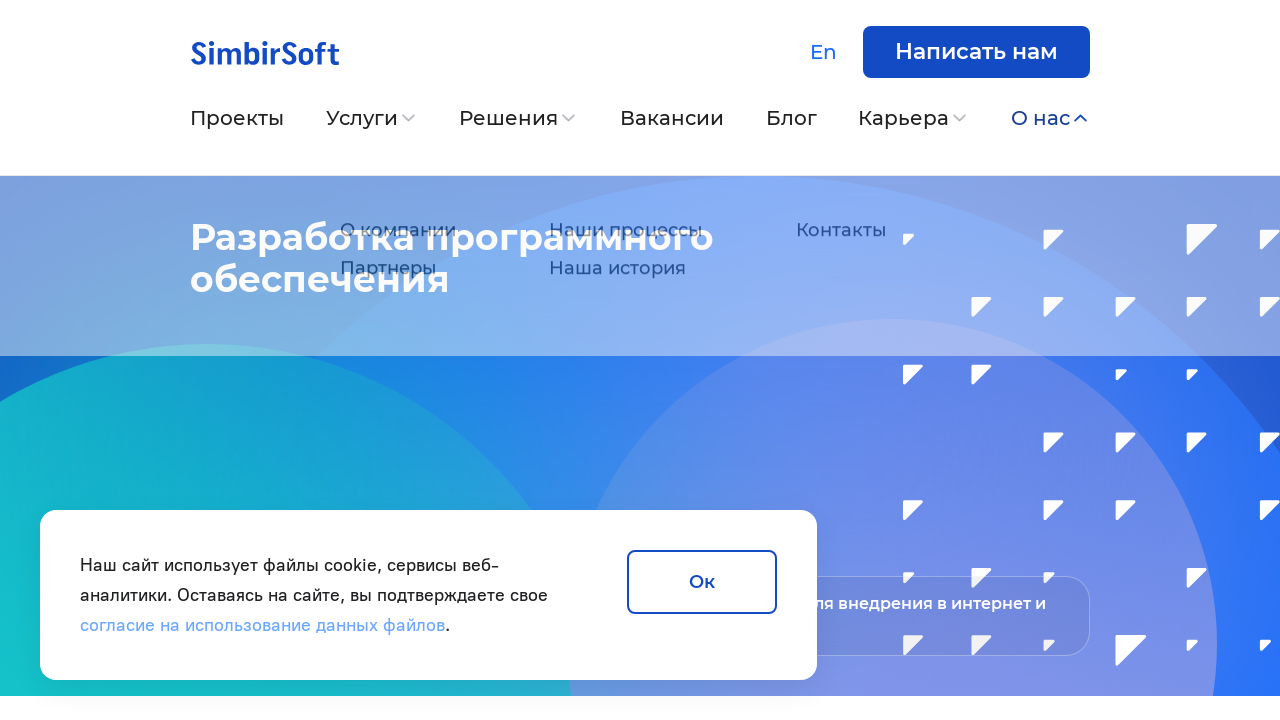

Clicked 'Contacts' link from the menu at (842, 229) on text=Контакты
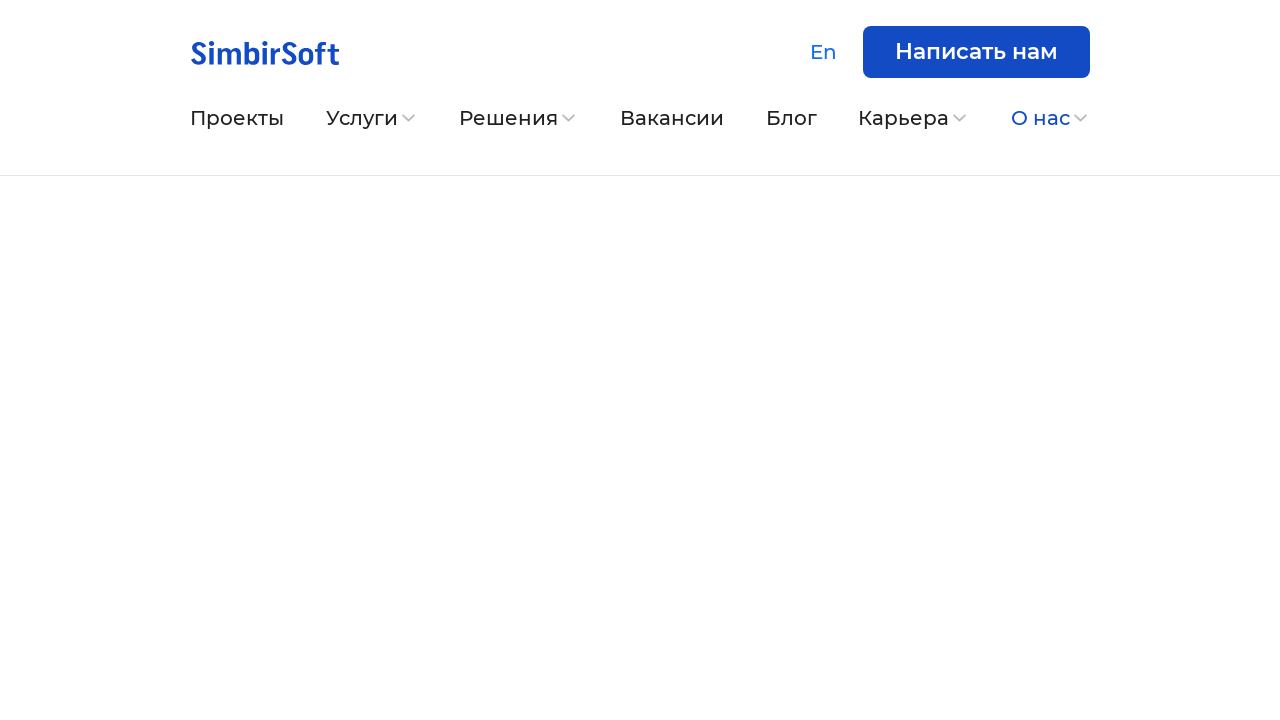

Contacts page header became visible
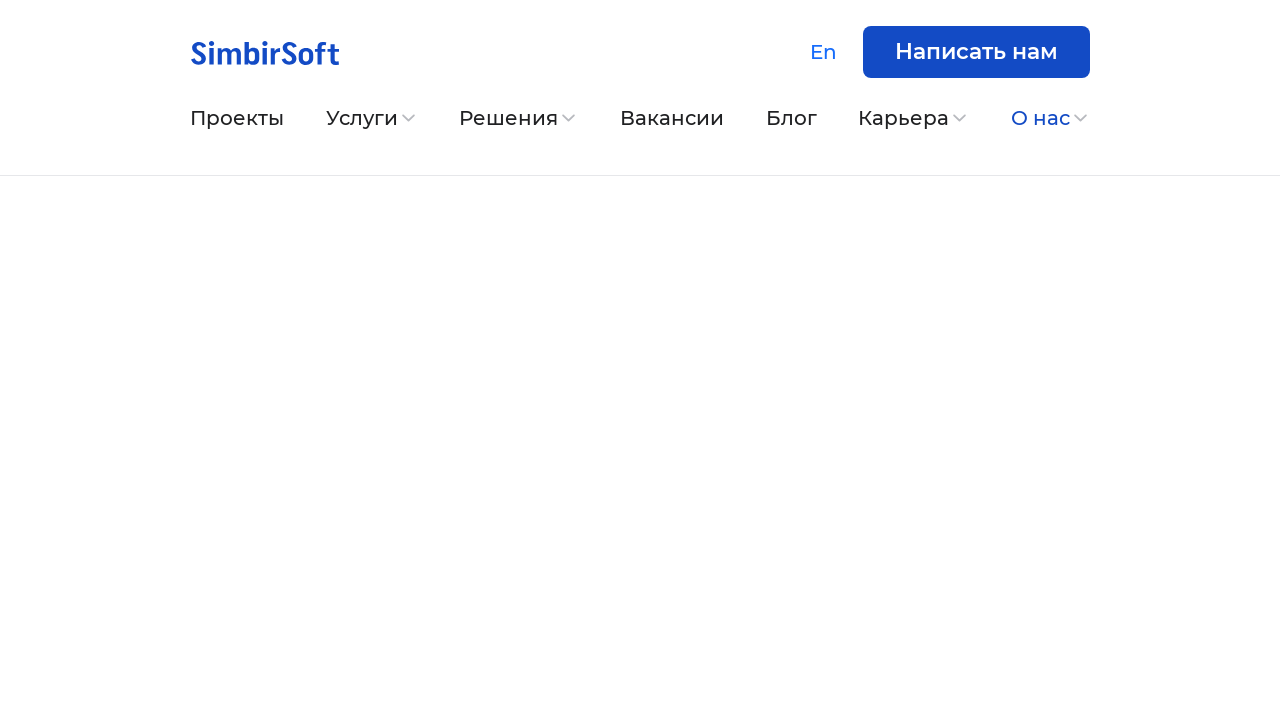

Successfully navigated to https://www.simbirsoft.com/contacts/
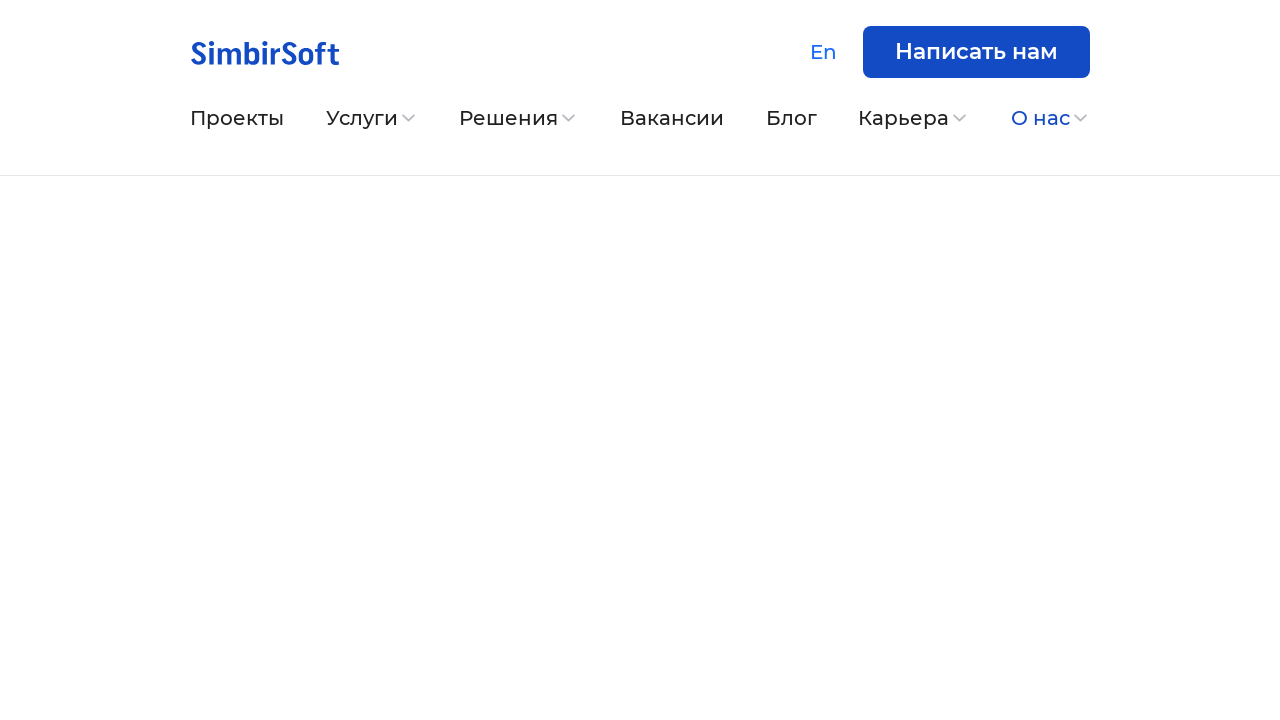

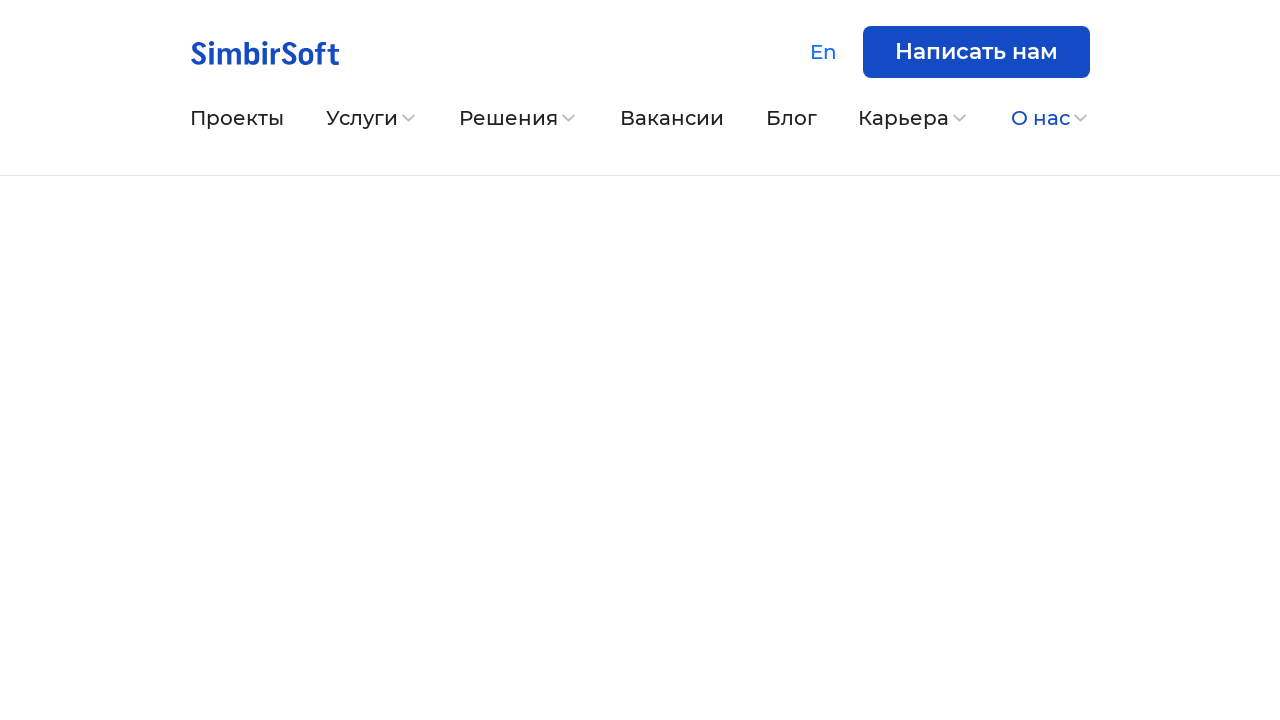